Navigates to the LetCode Selenium practice page and clicks on the "Product" link to test link navigation functionality.

Starting URL: https://letcode.in/selenium

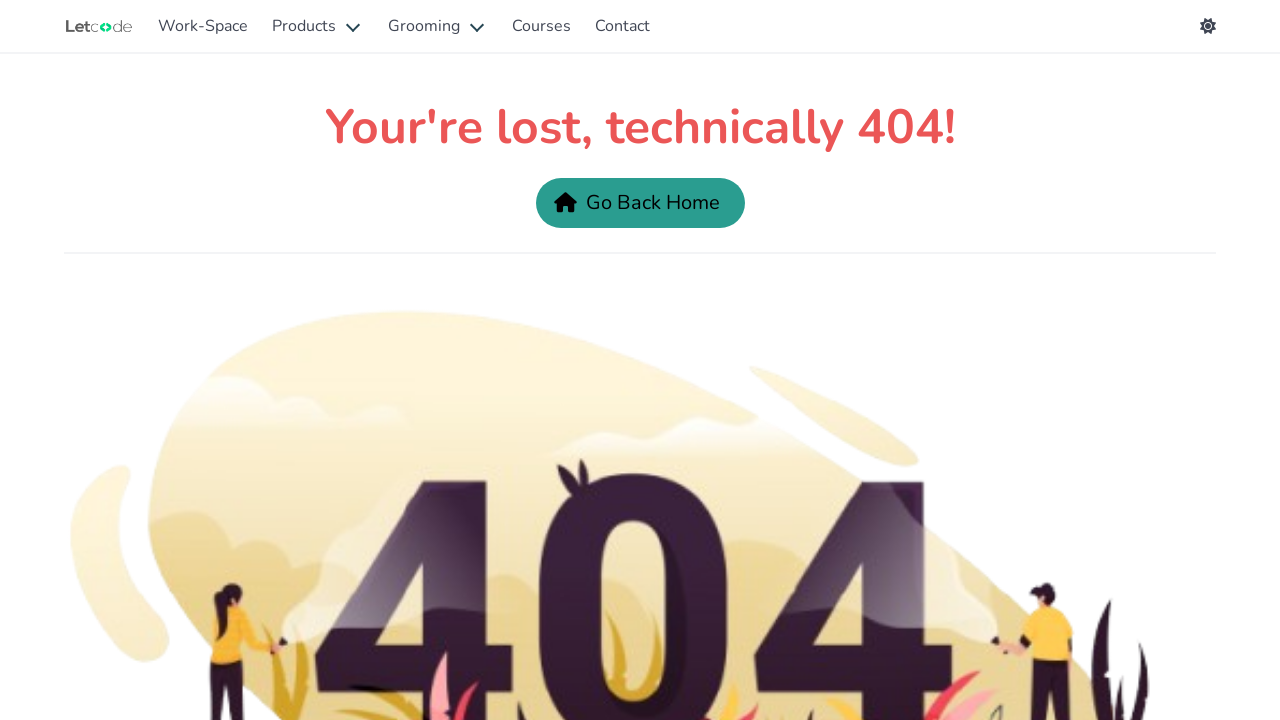

Clicked on the 'Product' link at (318, 26) on text=Product
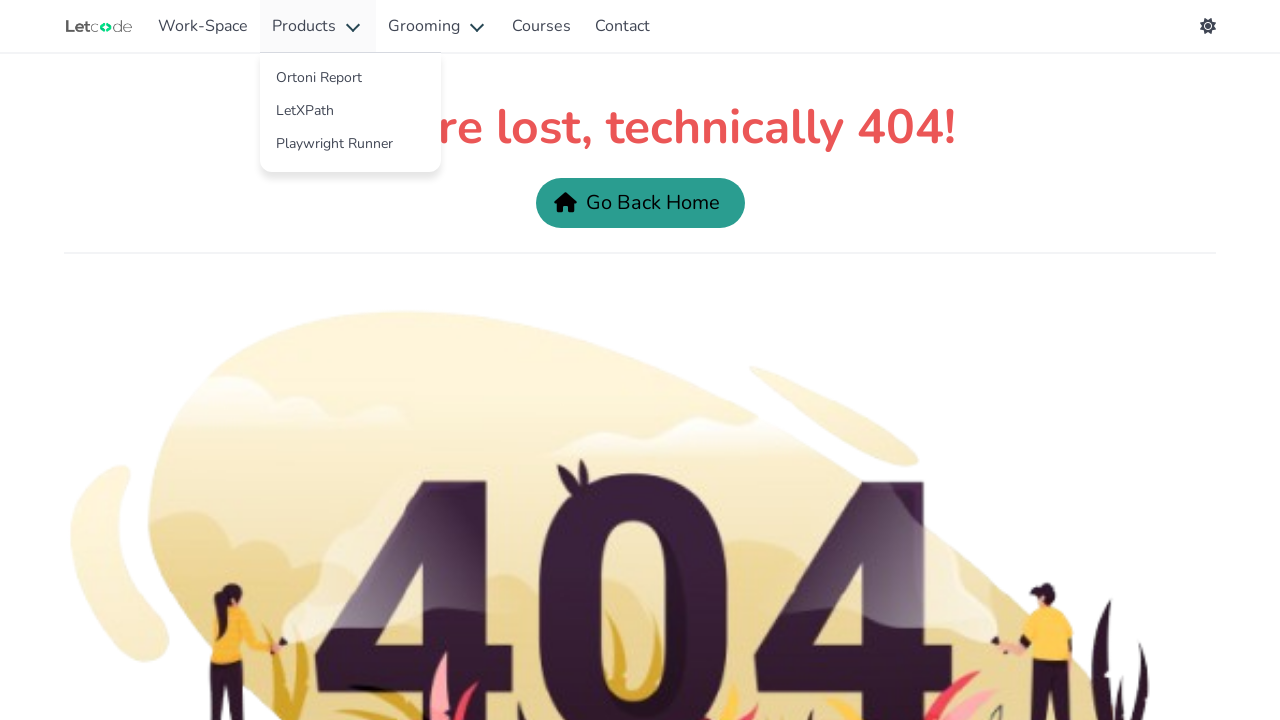

Waited for page to load after clicking Product link
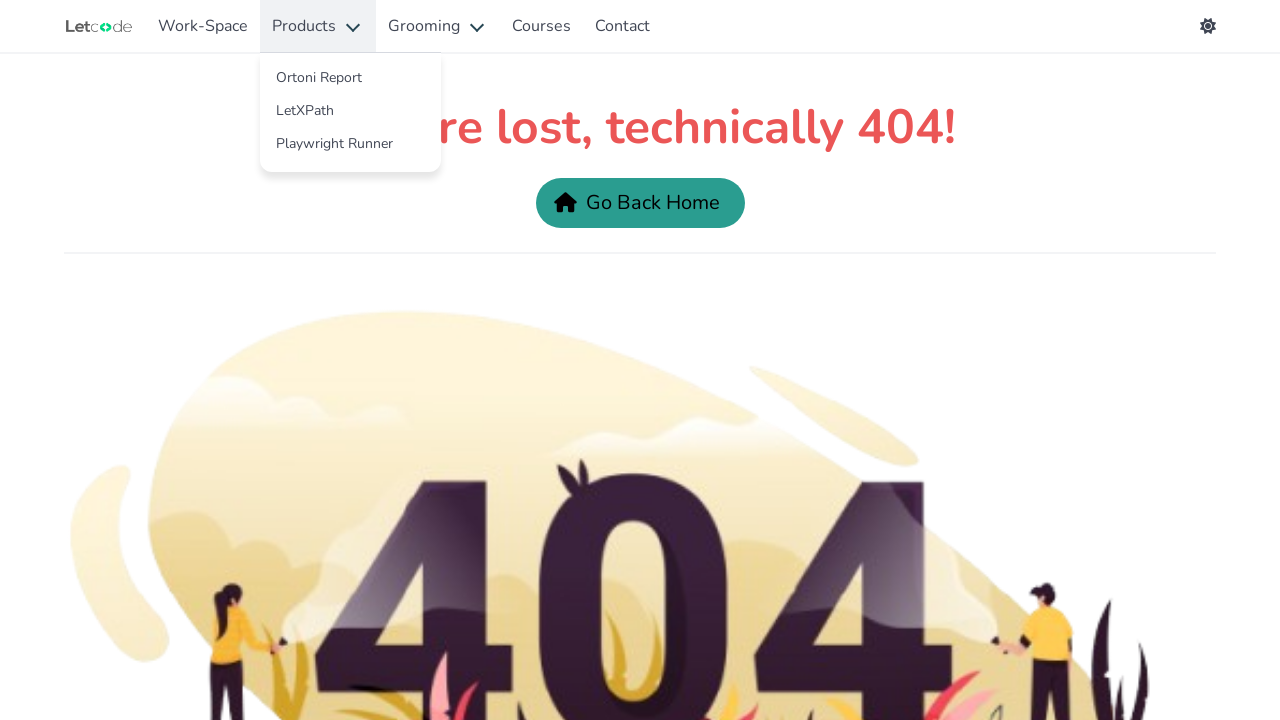

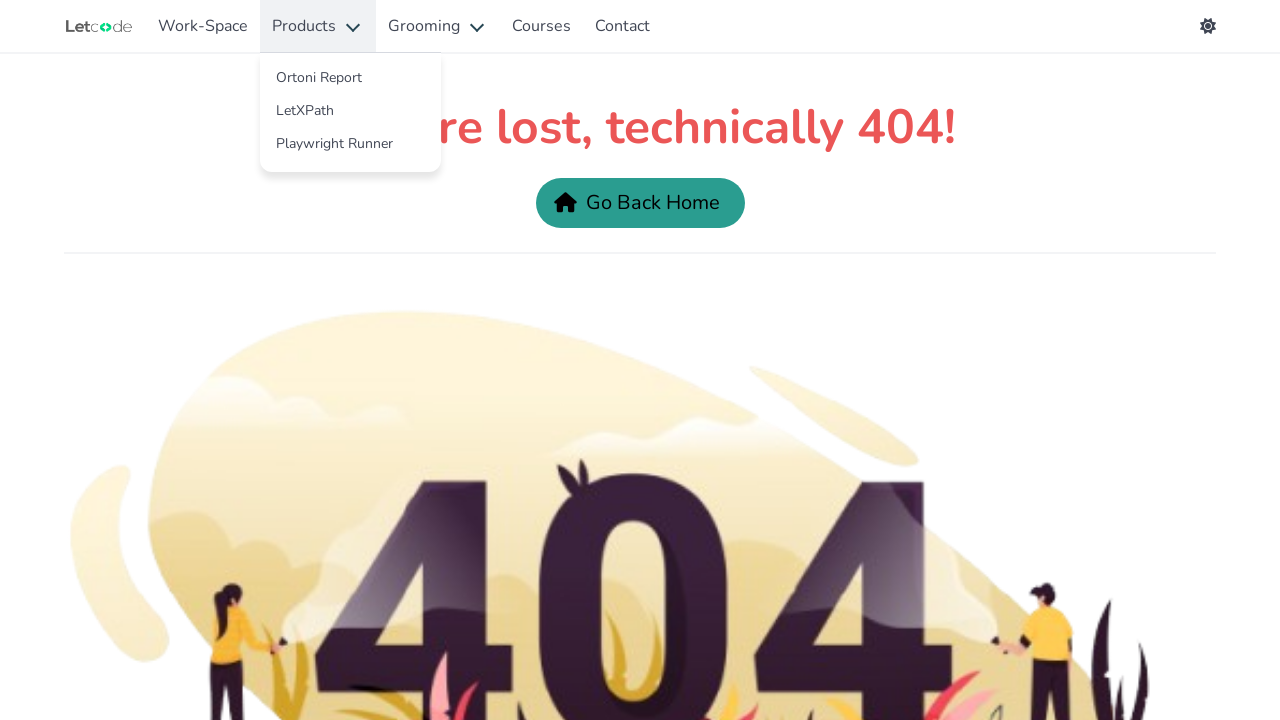